Searches for a course on PTT NTU course board by entering course name and teacher in the search bar

Starting URL: https://www.ptt.cc/bbs/NTUcourse/index.html

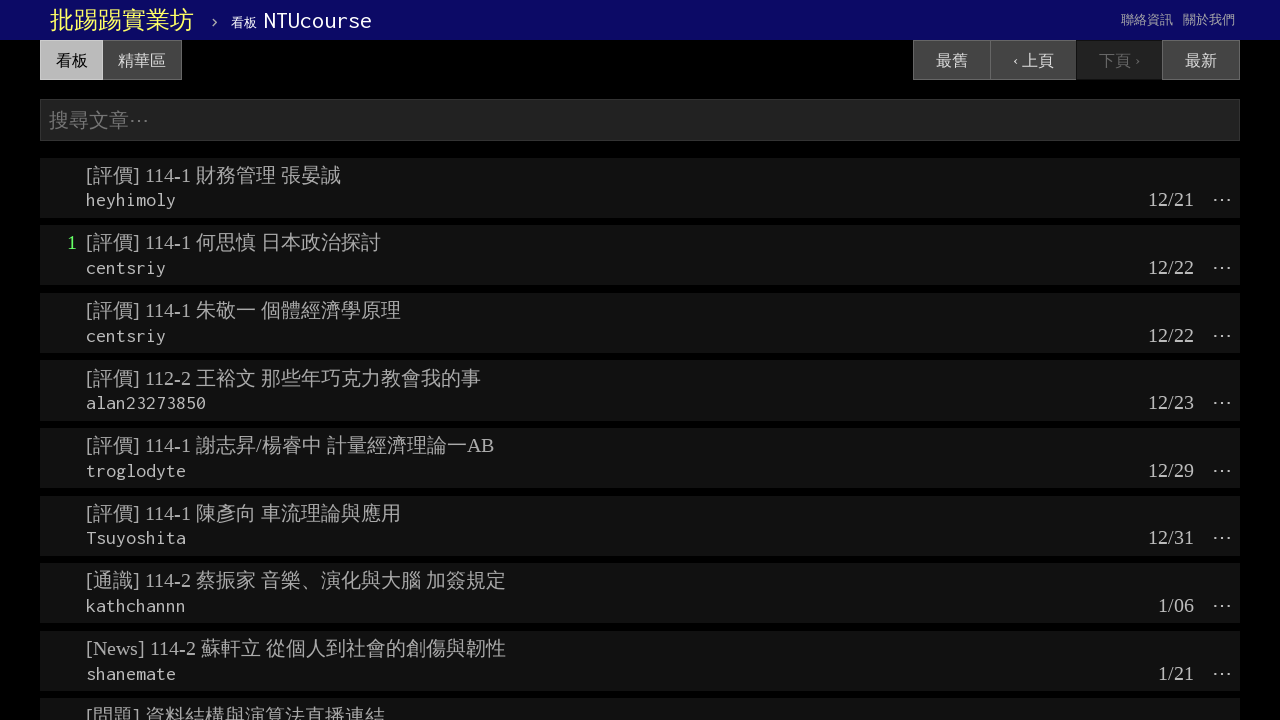

Clicked on search bar at (640, 120) on xpath=//*[@id="search-bar"]/input
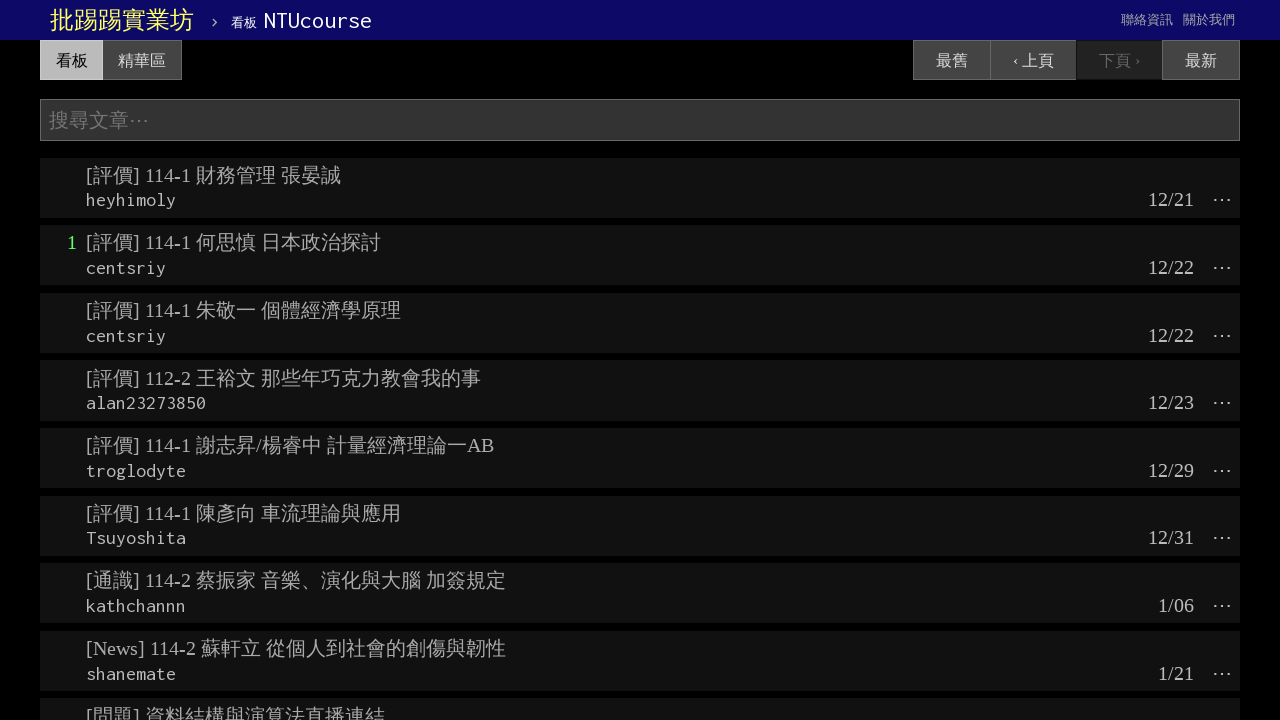

Filled search bar with 'Data Structures Chen' on //*[@id="search-bar"]/input
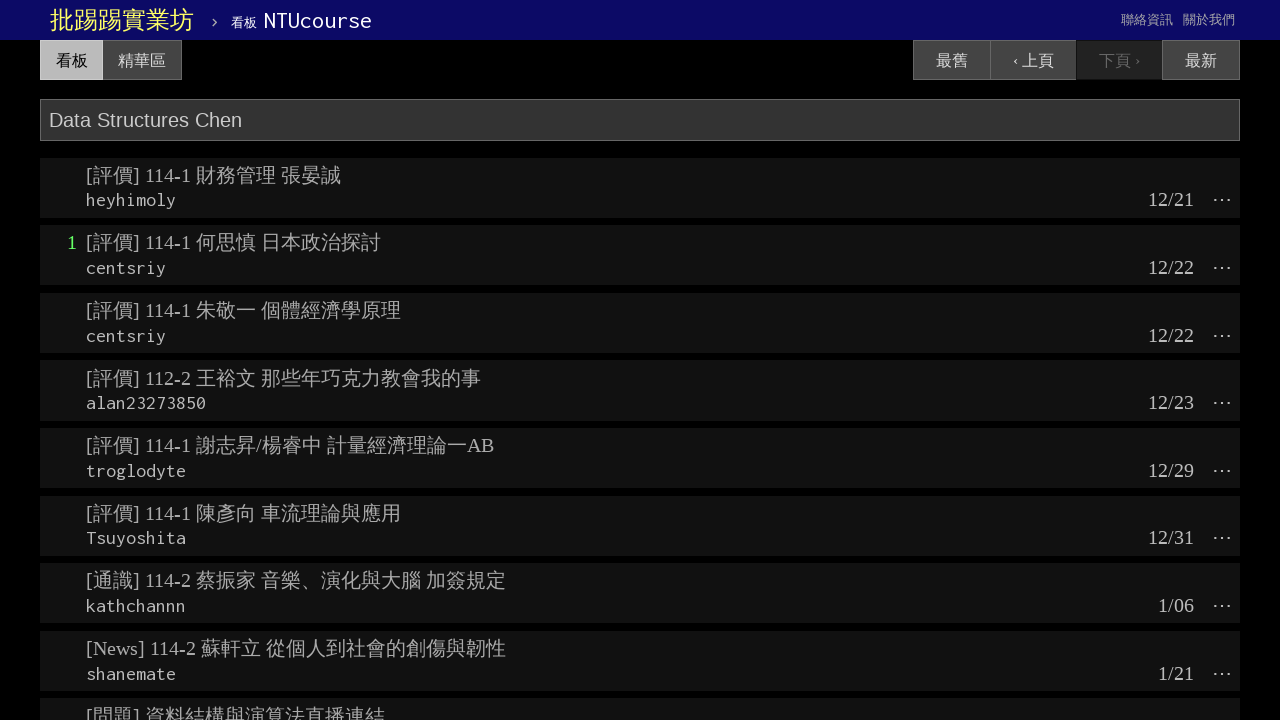

Pressed Enter to submit search query on //*[@id="search-bar"]/input
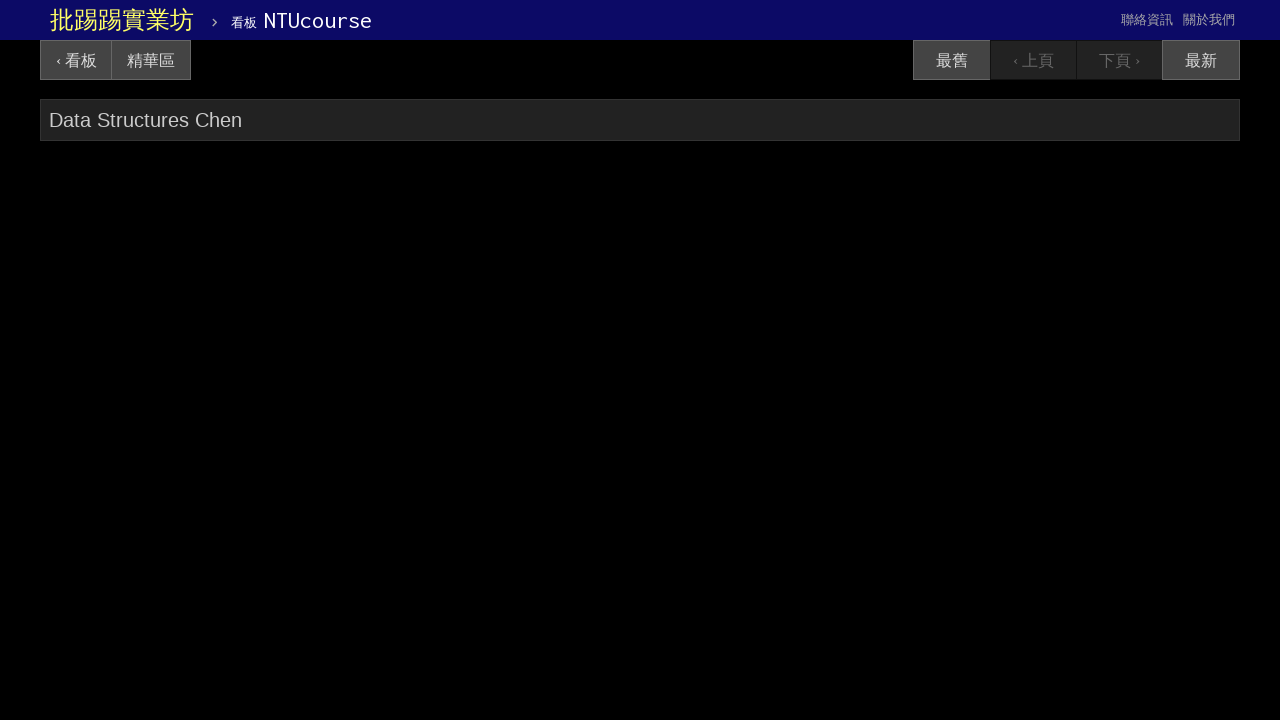

Waited for search results to load
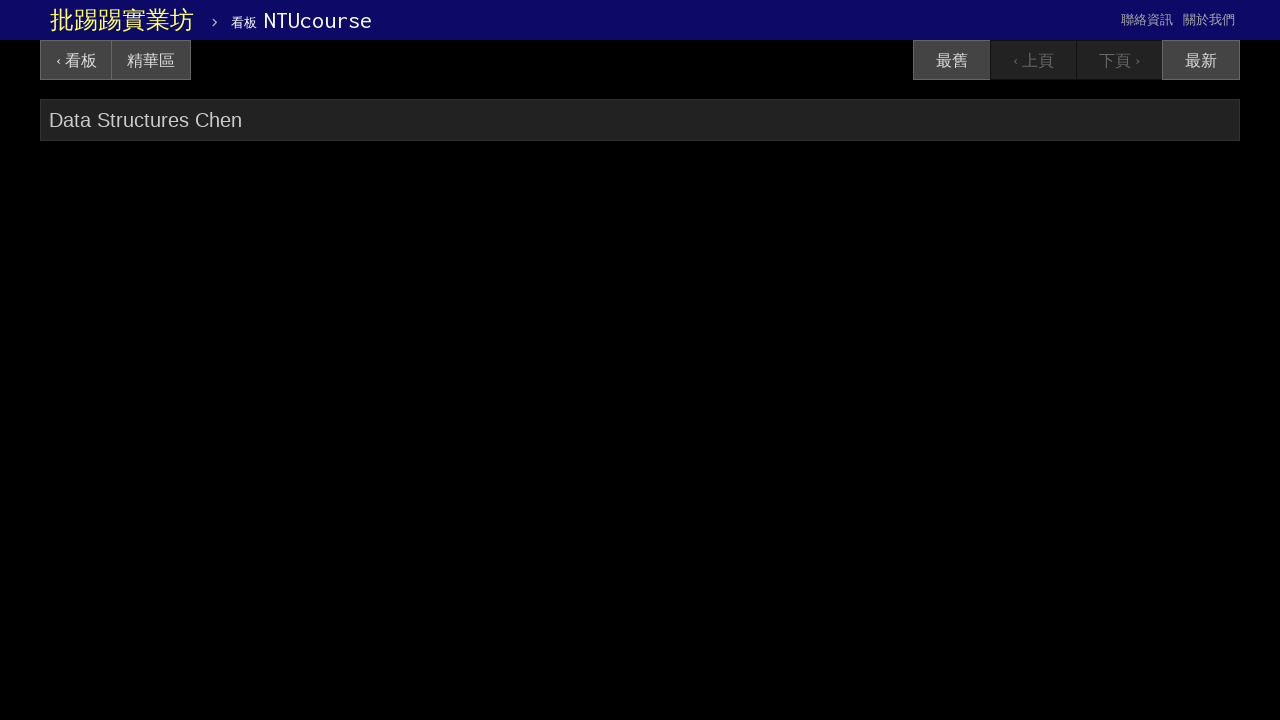

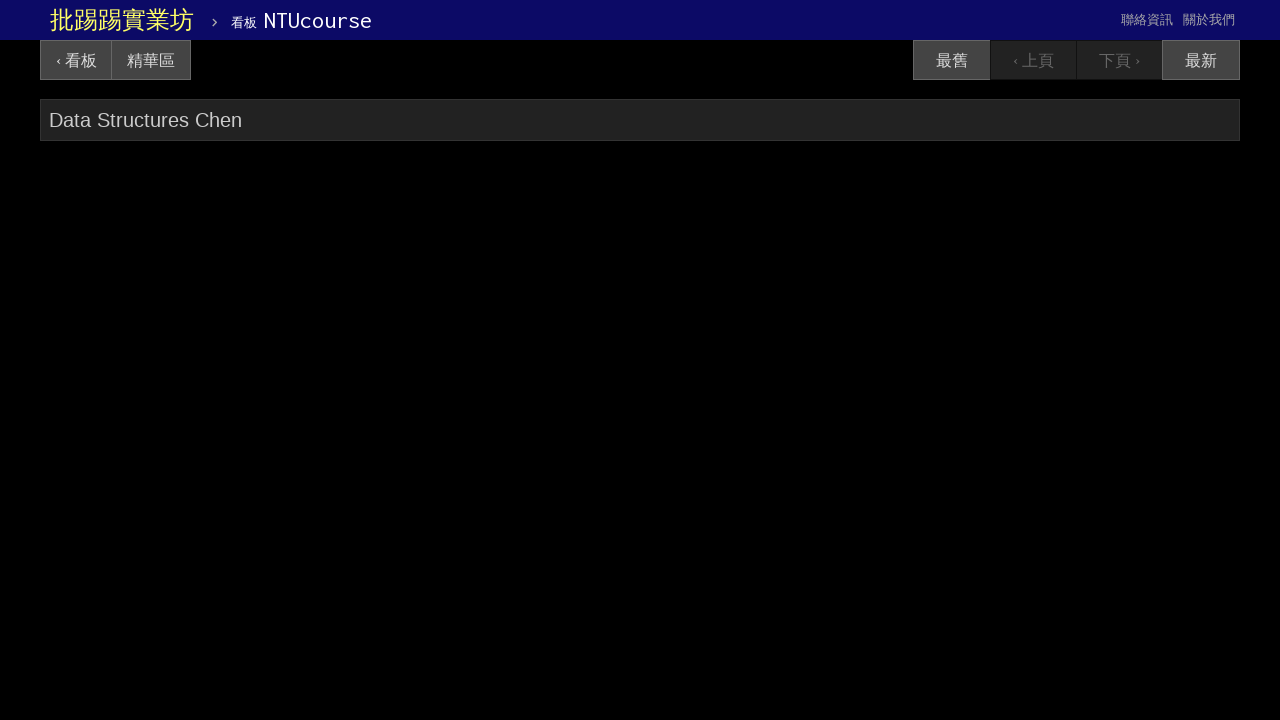